Tests that the Clear completed button appears with correct text when an item is completed

Starting URL: https://demo.playwright.dev/todomvc

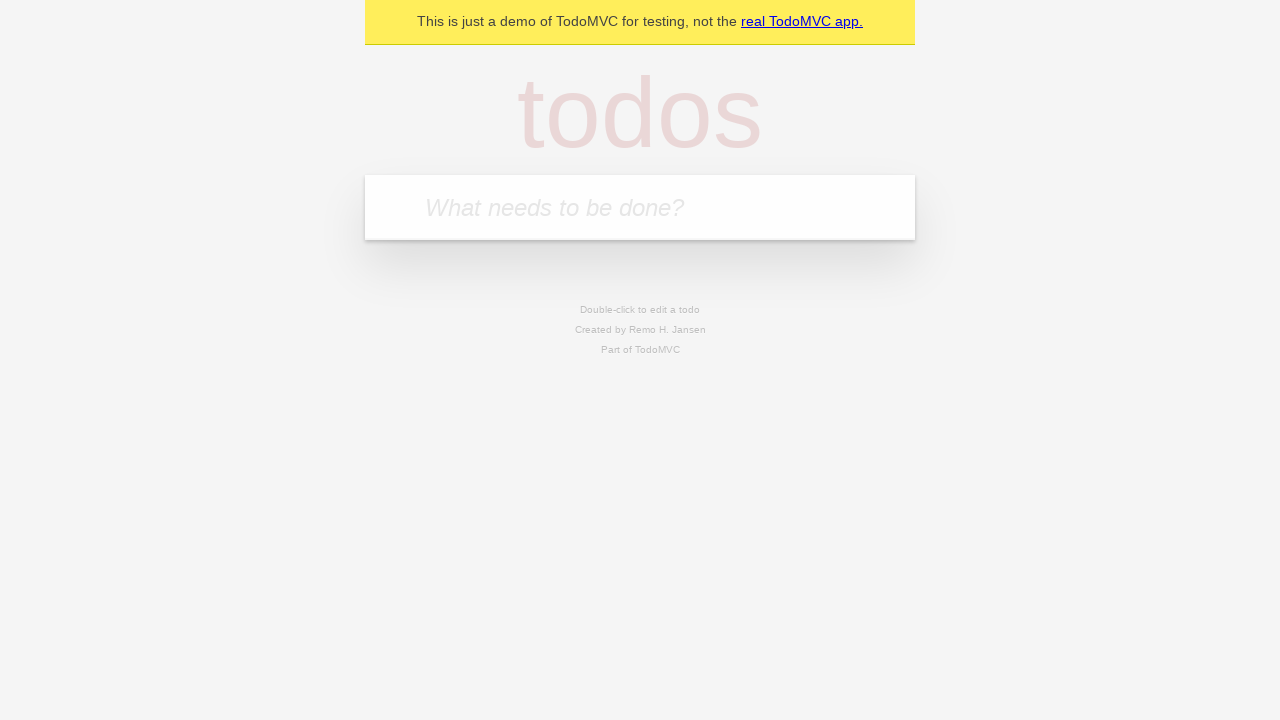

Filled todo input with 'buy some cheese' on internal:attr=[placeholder="What needs to be done?"i]
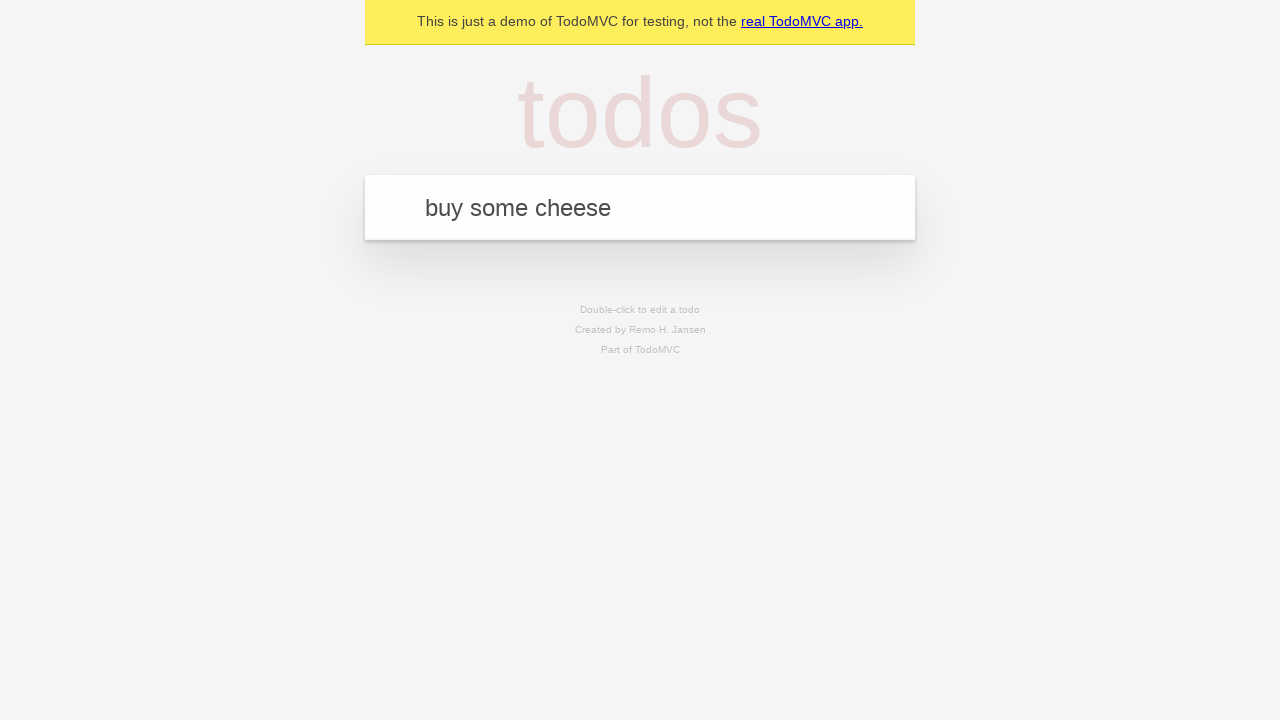

Pressed Enter to create first todo on internal:attr=[placeholder="What needs to be done?"i]
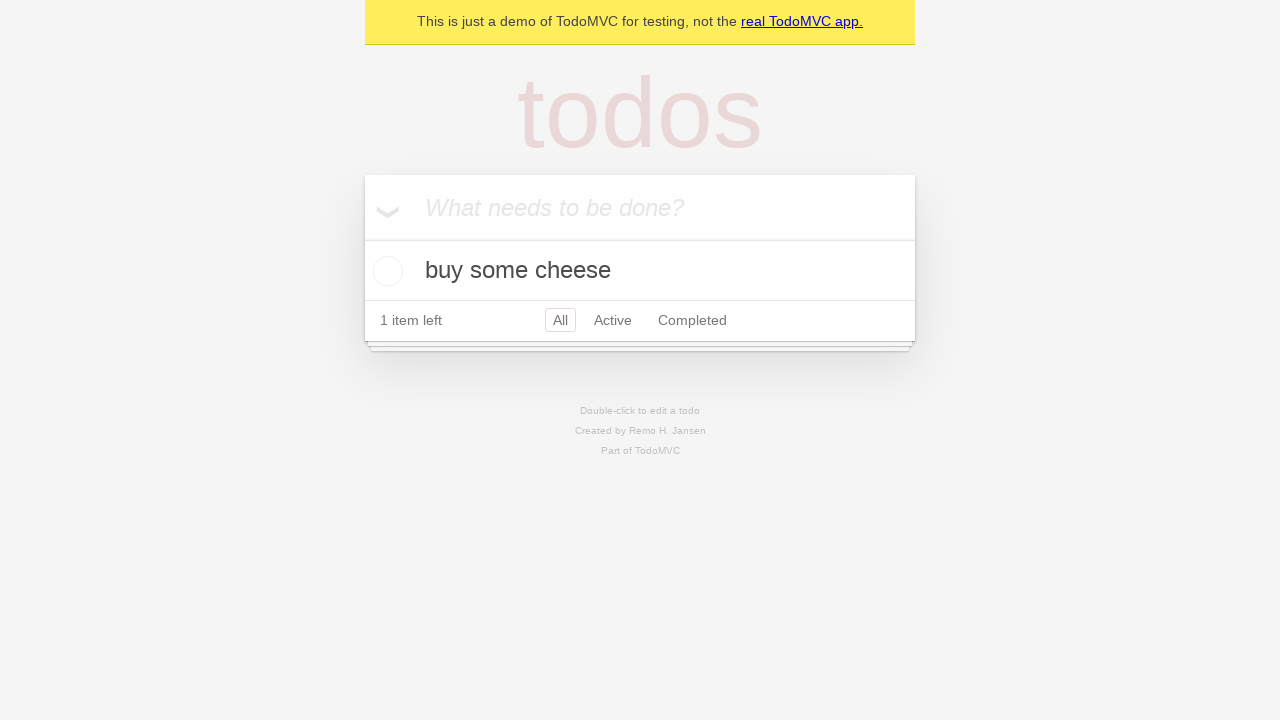

Filled todo input with 'feed the cat' on internal:attr=[placeholder="What needs to be done?"i]
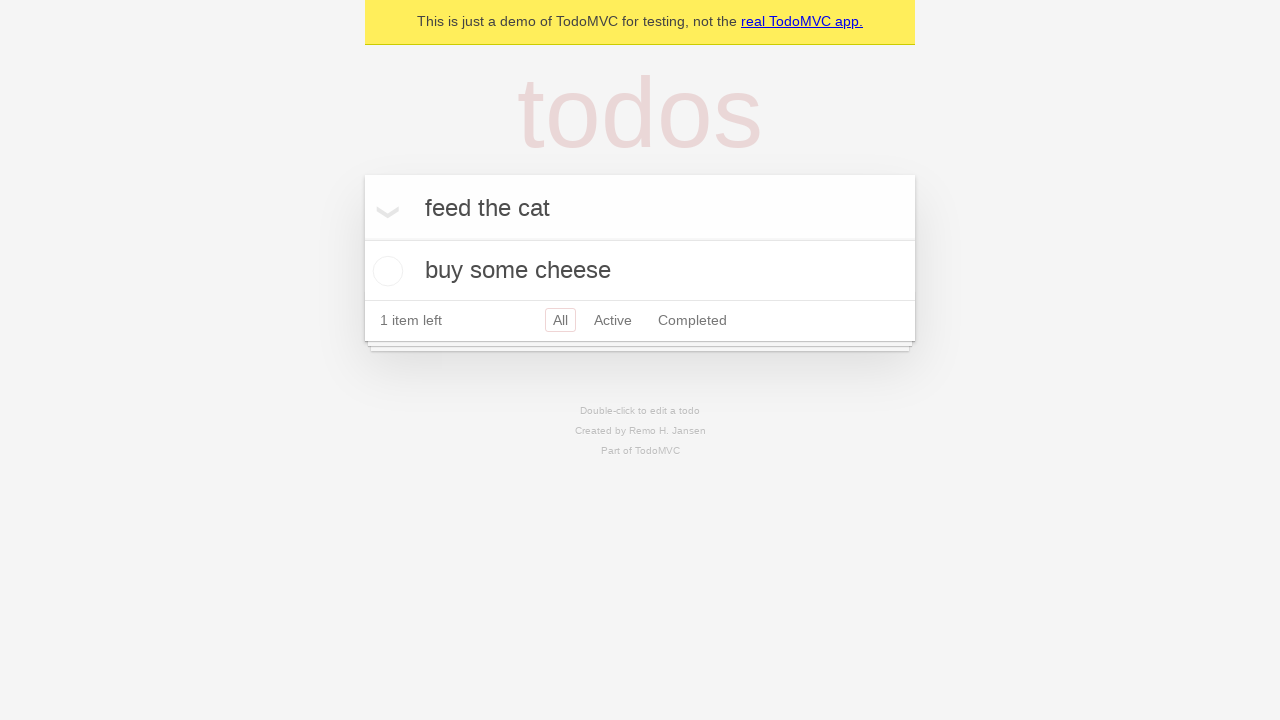

Pressed Enter to create second todo on internal:attr=[placeholder="What needs to be done?"i]
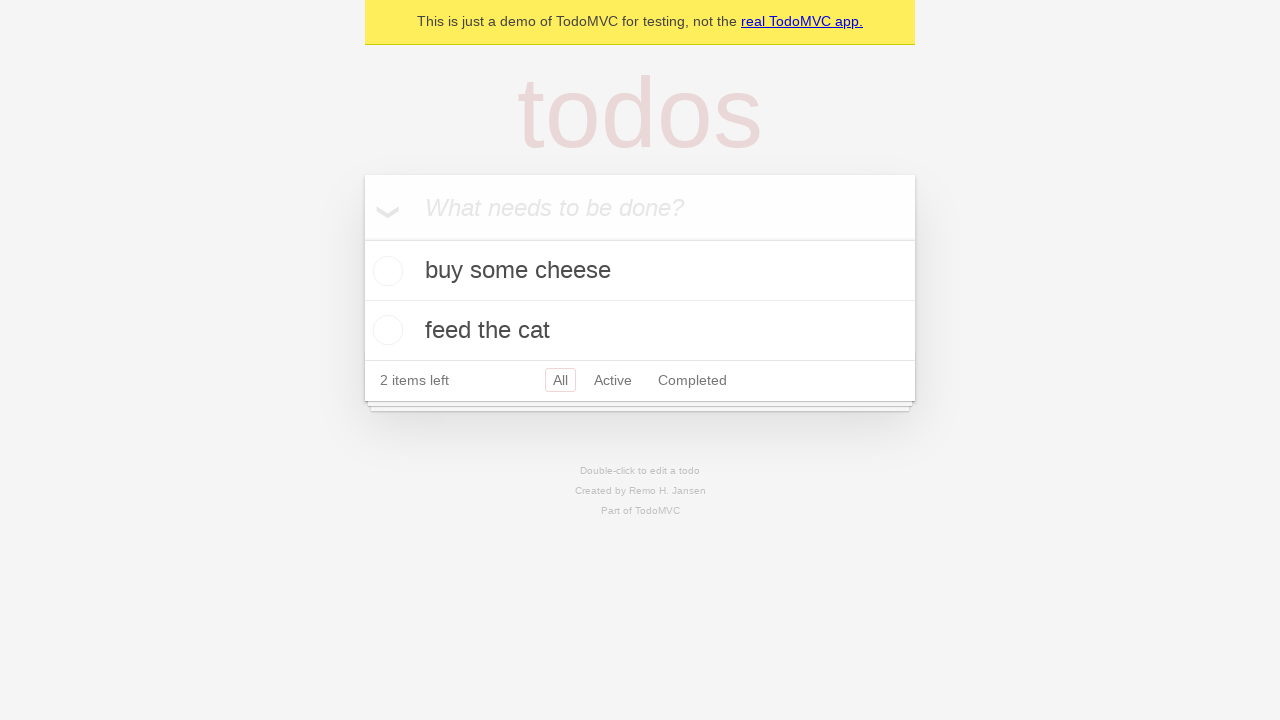

Filled todo input with 'book a doctors appointment' on internal:attr=[placeholder="What needs to be done?"i]
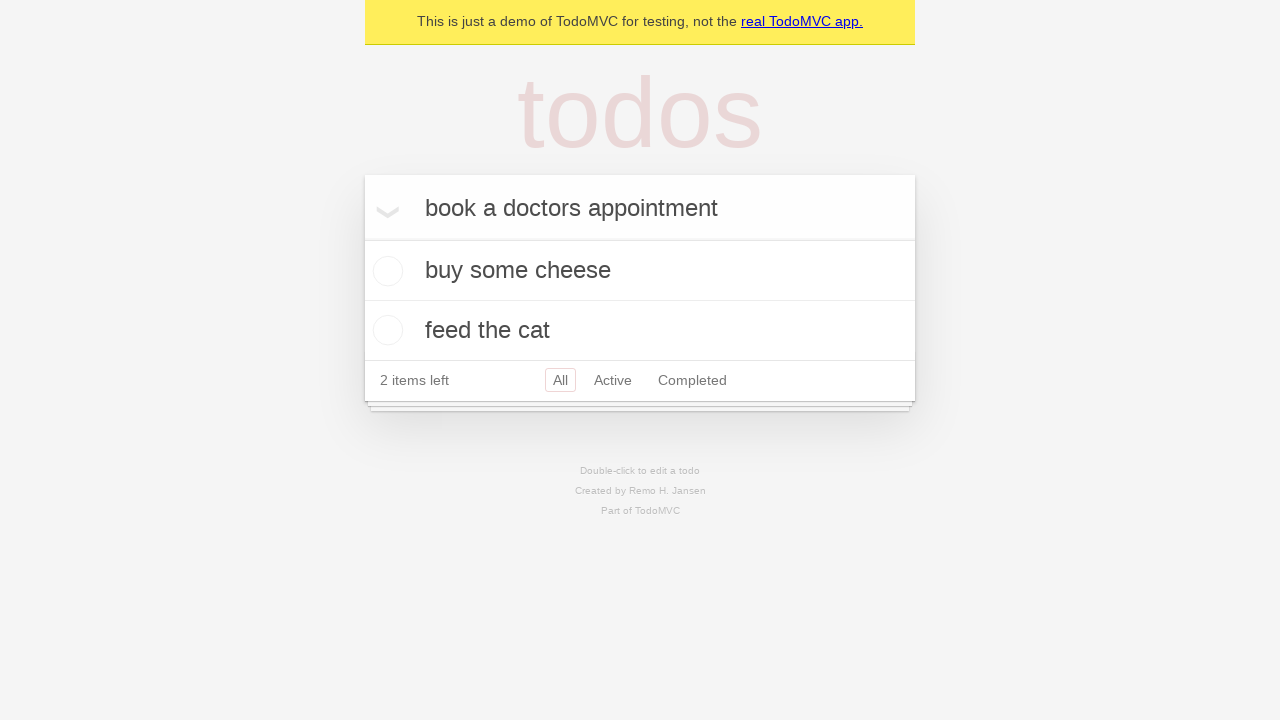

Pressed Enter to create third todo on internal:attr=[placeholder="What needs to be done?"i]
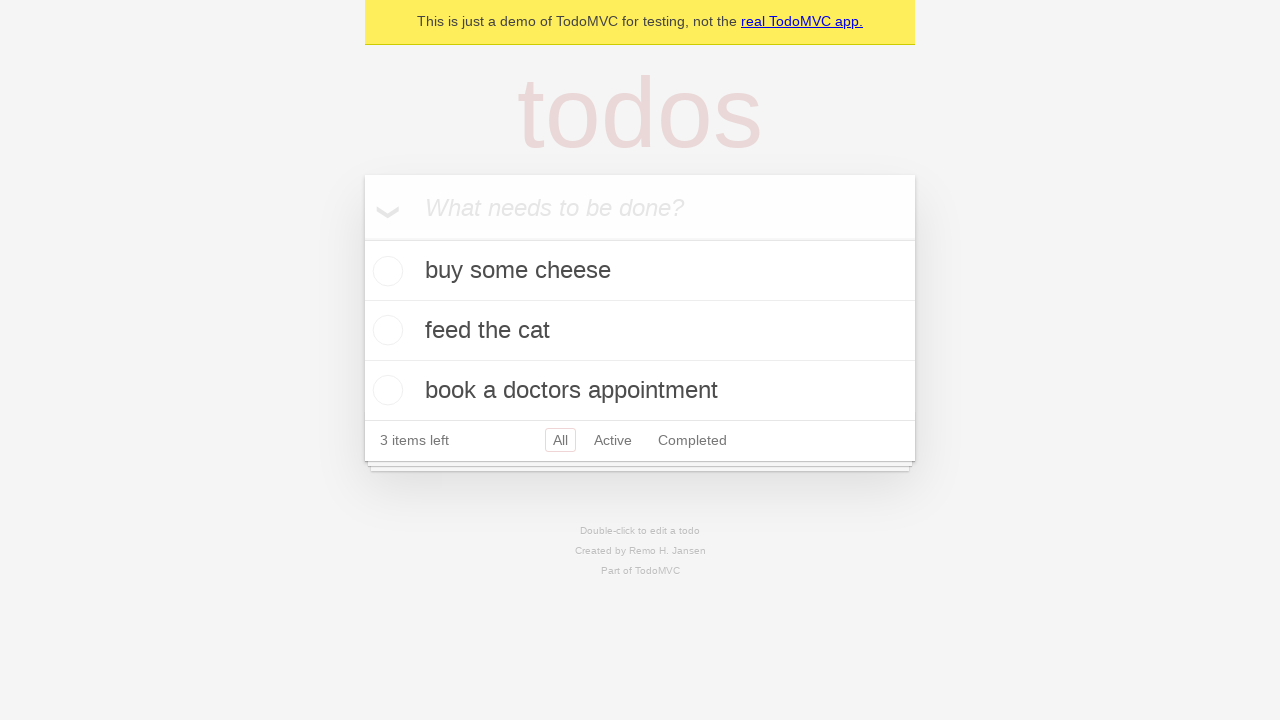

Checked the first todo item as completed at (385, 271) on .todo-list li .toggle >> nth=0
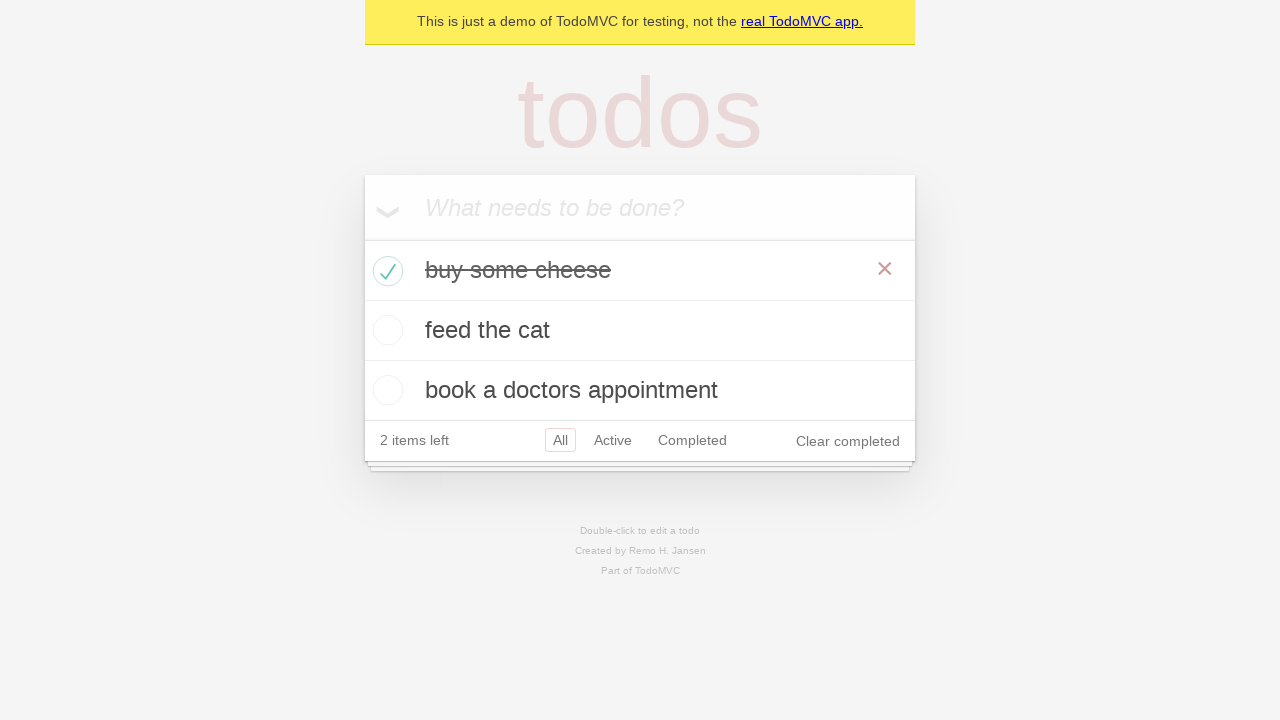

Clear completed button appeared with correct text
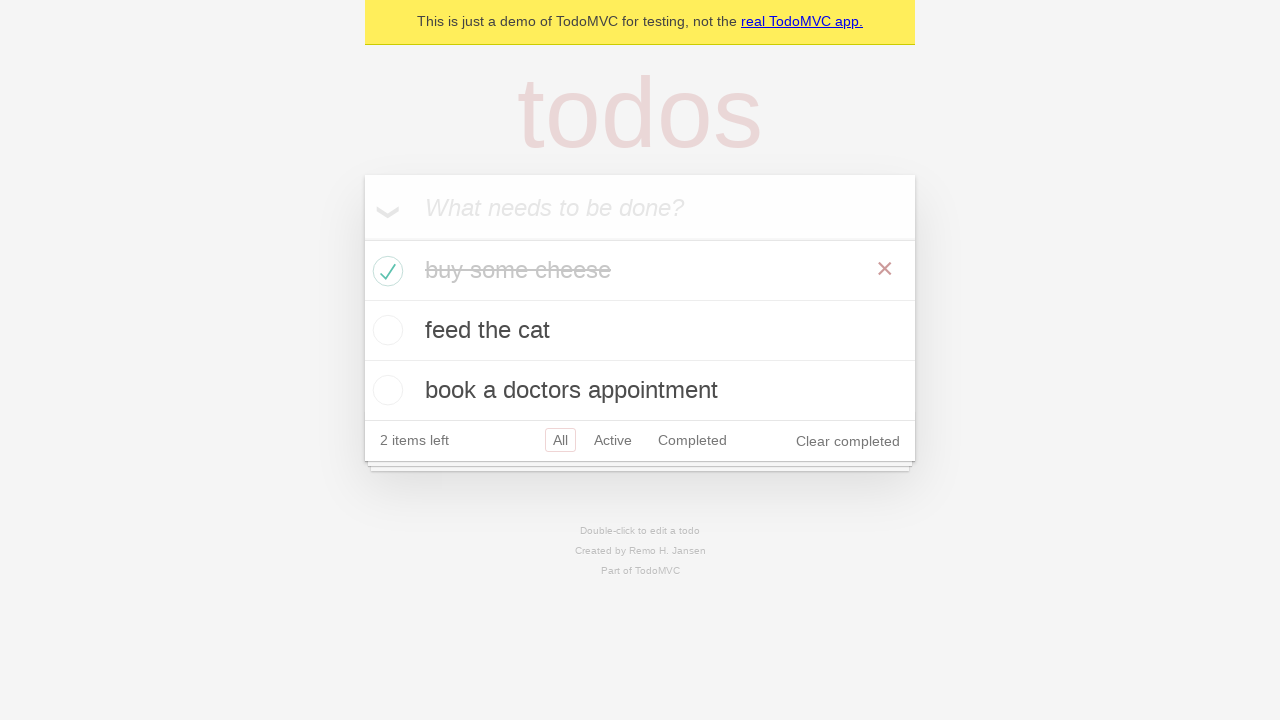

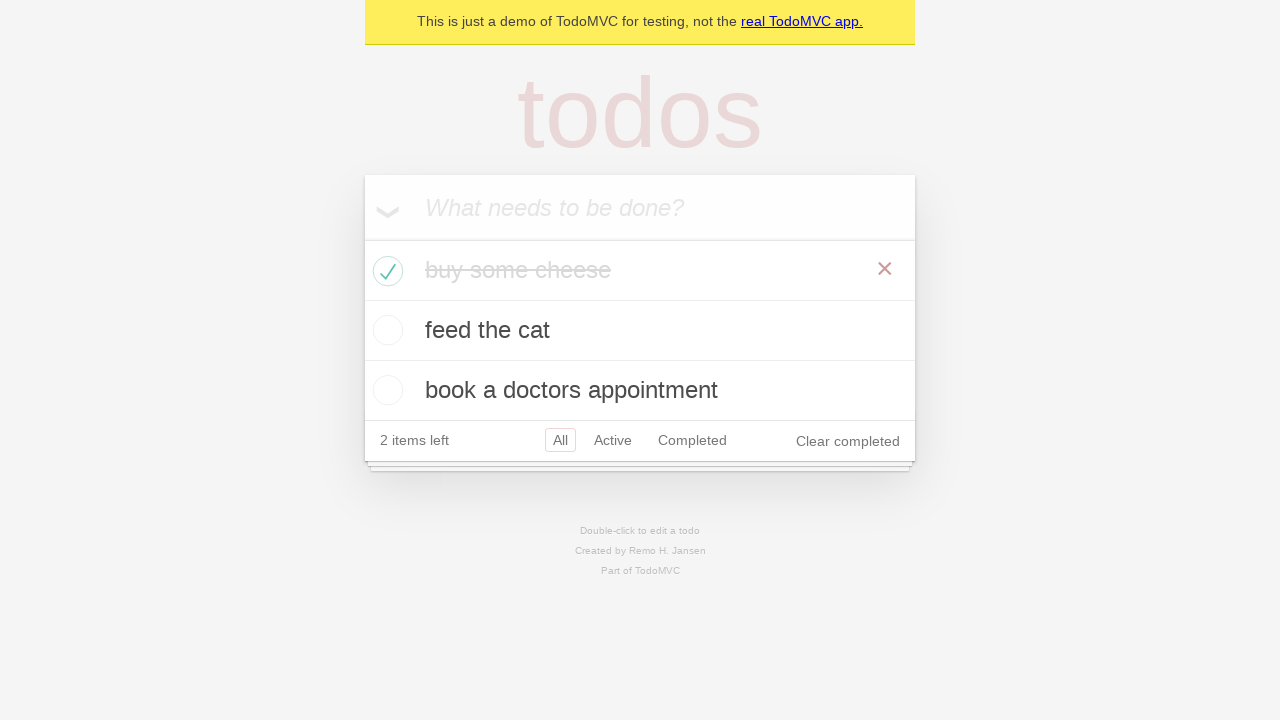